Tests radio button functionality by checking if the "Yes" radio button is selected, and clicking it if not already selected

Starting URL: https://demoqa.com/radio-button

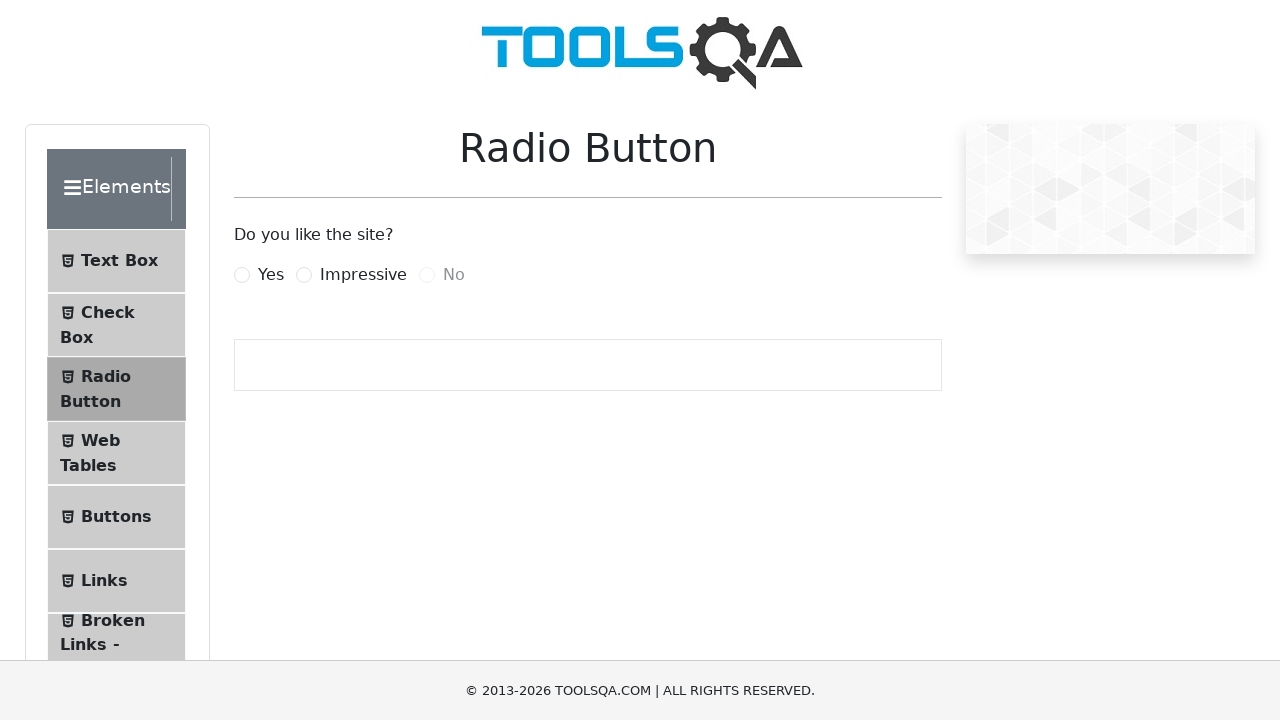

Located the 'Yes' radio button element
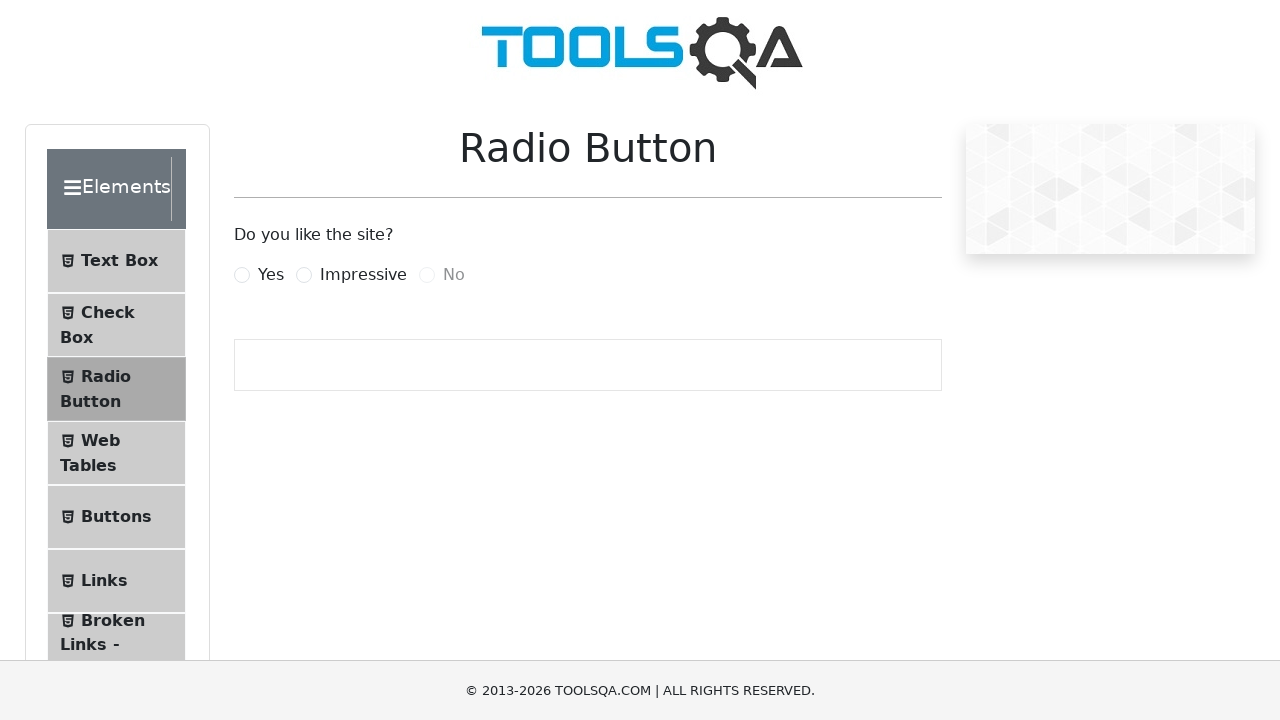

Verified that 'Yes' radio button is not checked
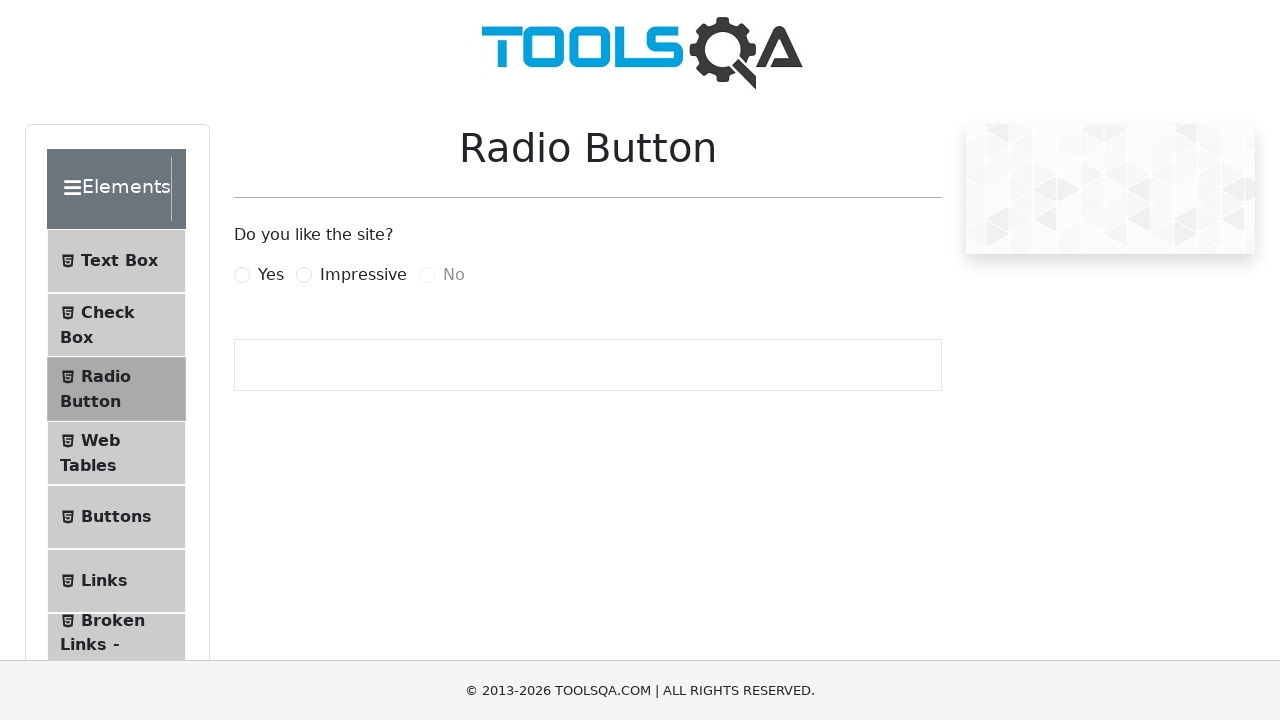

Clicked the label for 'Yes' radio button to select it at (271, 275) on label[for='yesRadio']
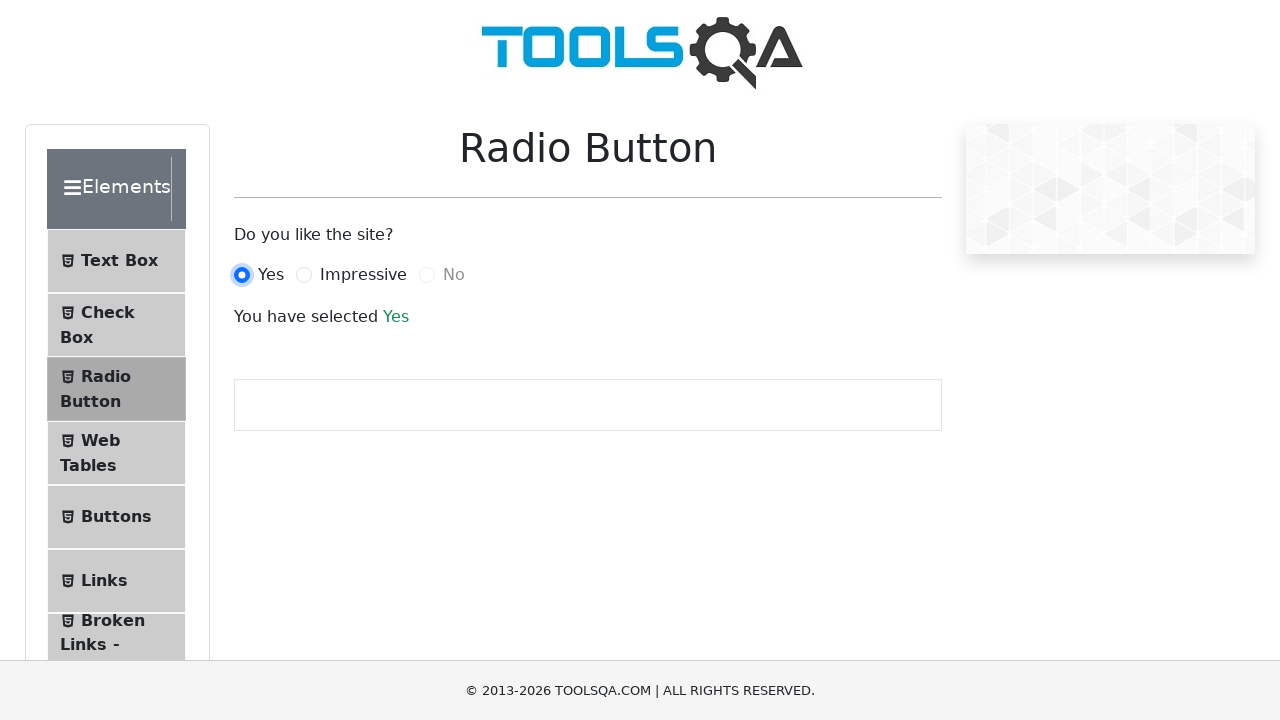

Waited 1 second to verify radio button selection
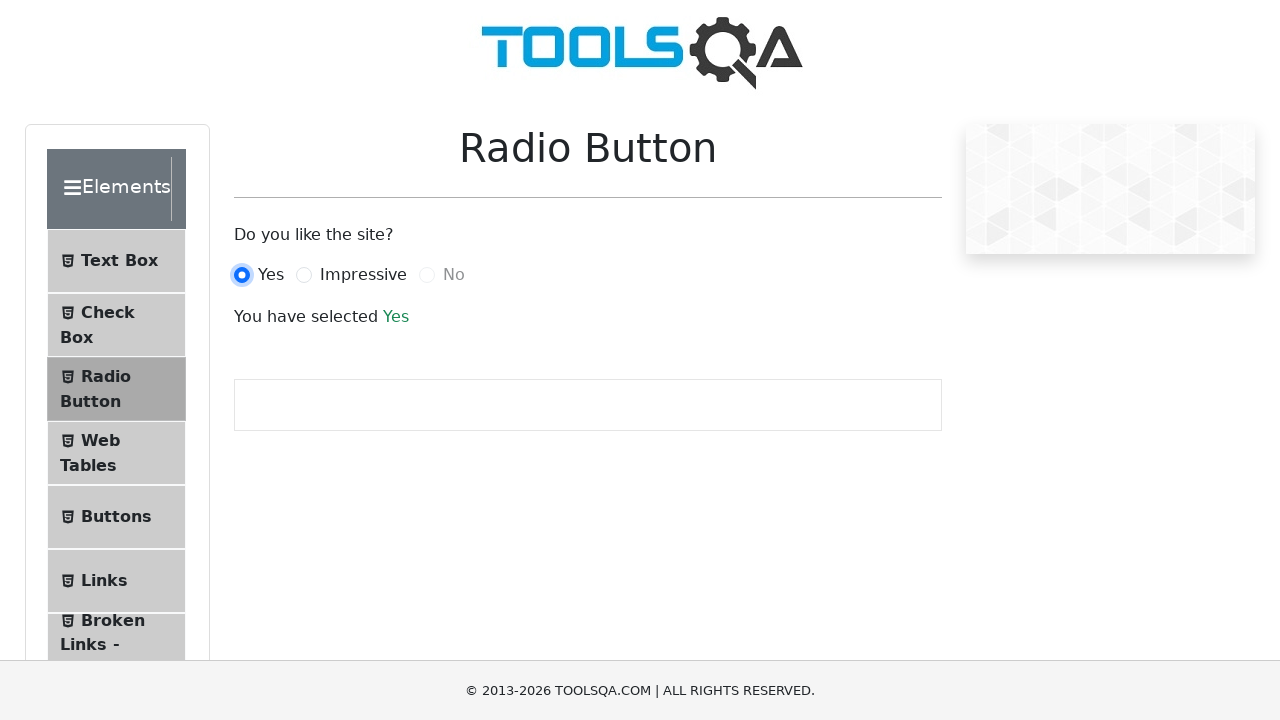

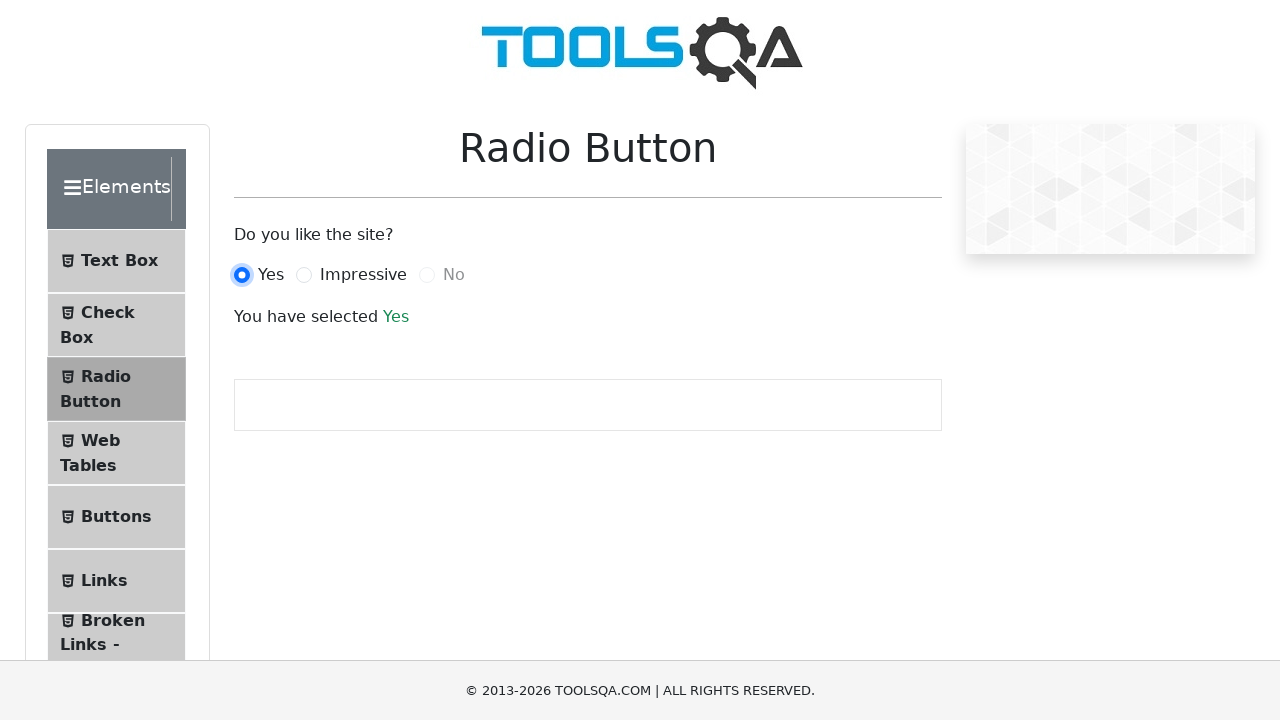